Navigates to jimbucktoo.com personal website and verifies the page loads by checking the title

Starting URL: https://jimbucktoo.com

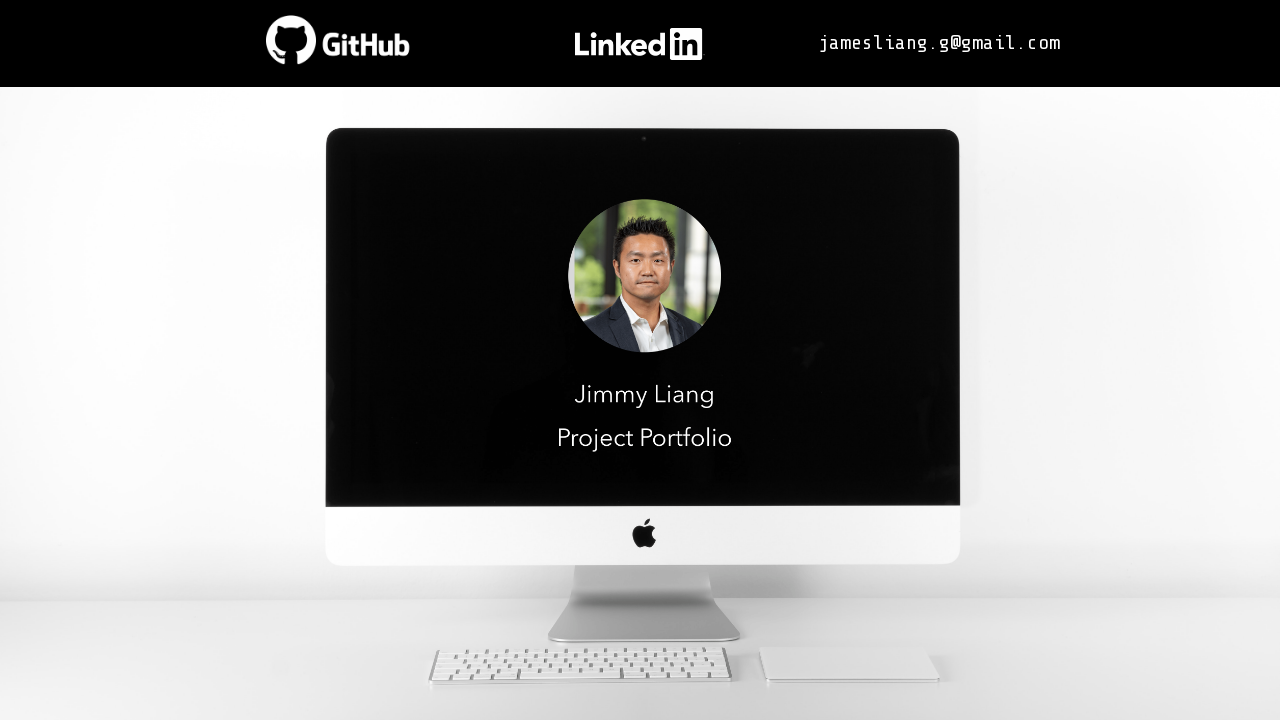

Waited for page DOM to load
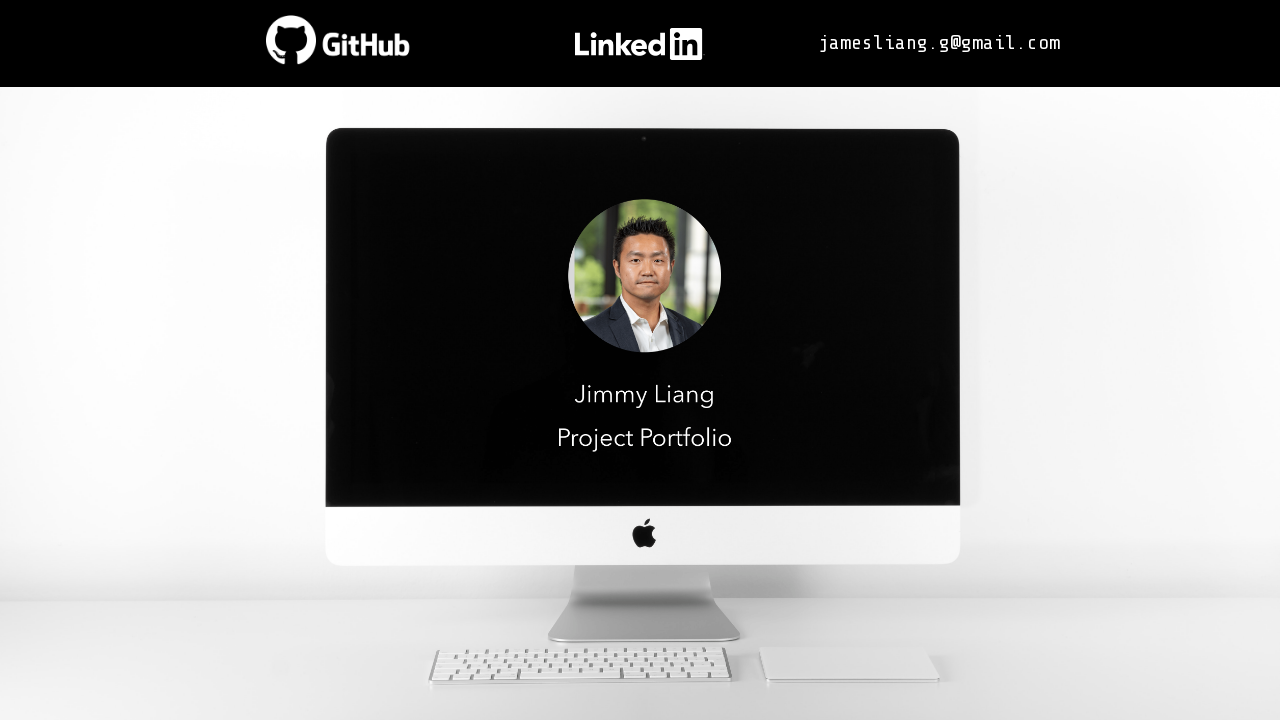

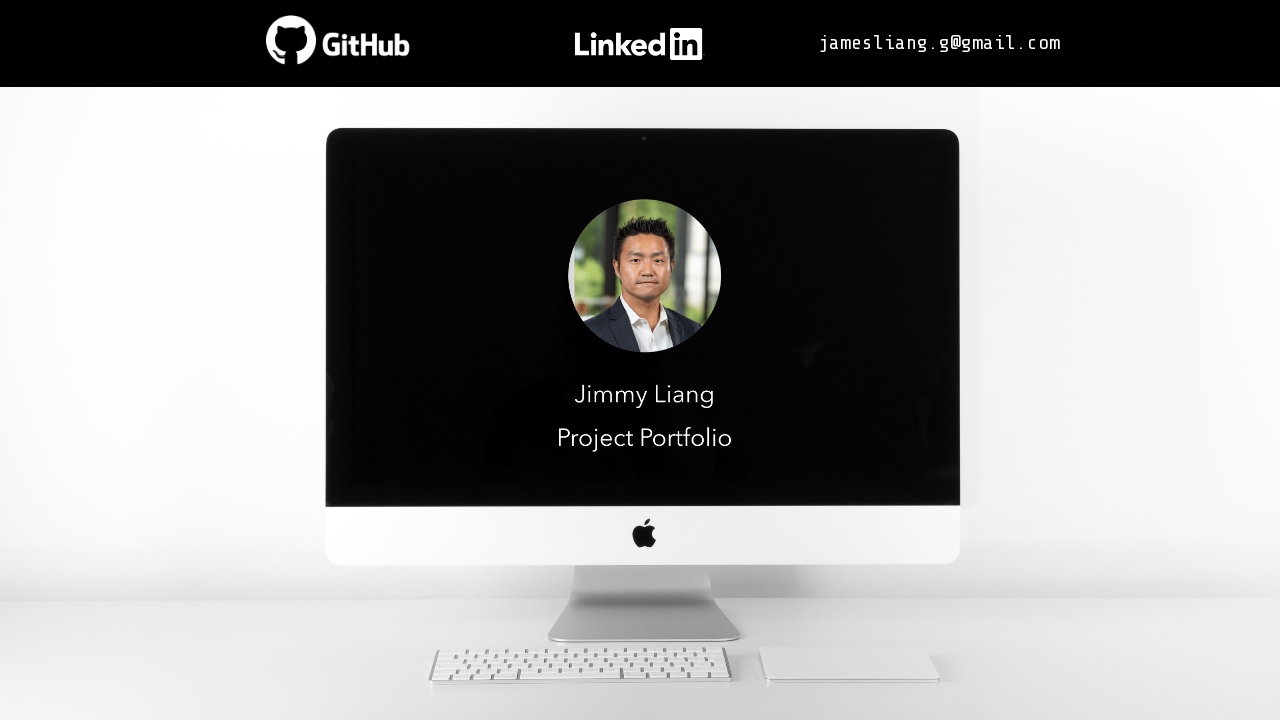